Tests clicking a success button on a practice Angular page and verifies that a success alert message is displayed

Starting URL: https://rahulshettyacademy.com/angularpractice/

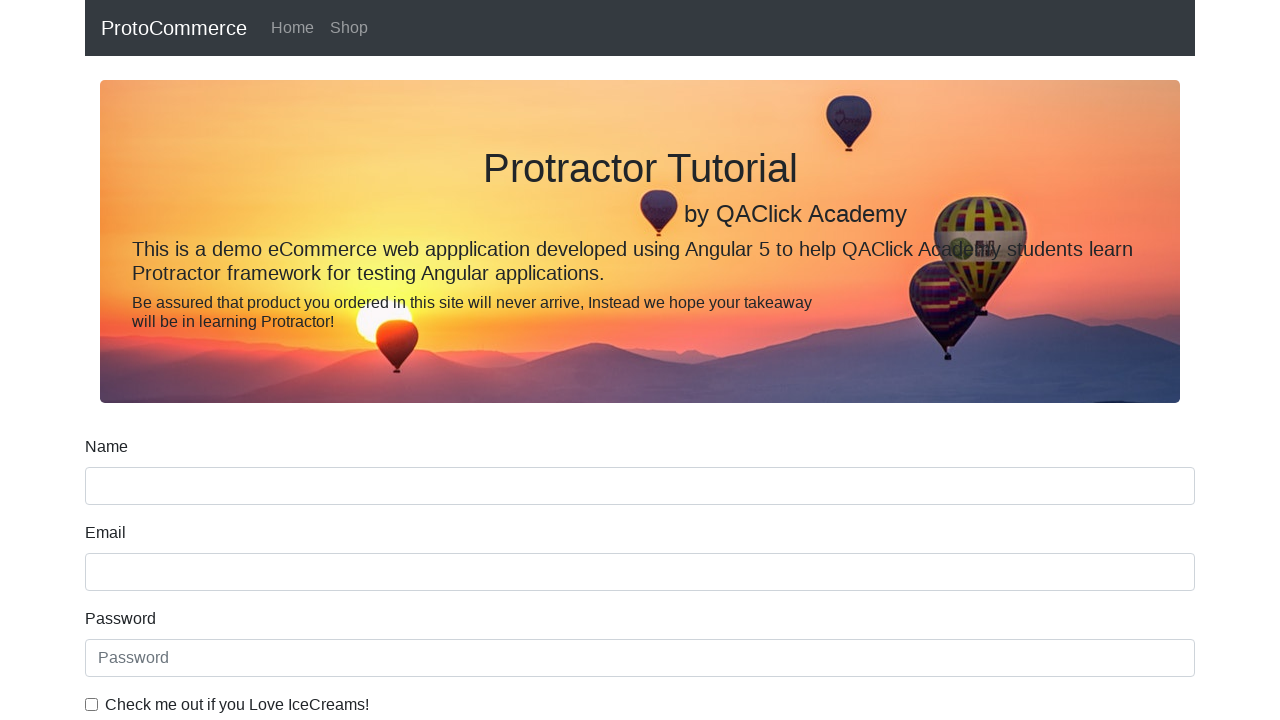

Clicked the success button on the Angular practice page at (123, 491) on .btn-success
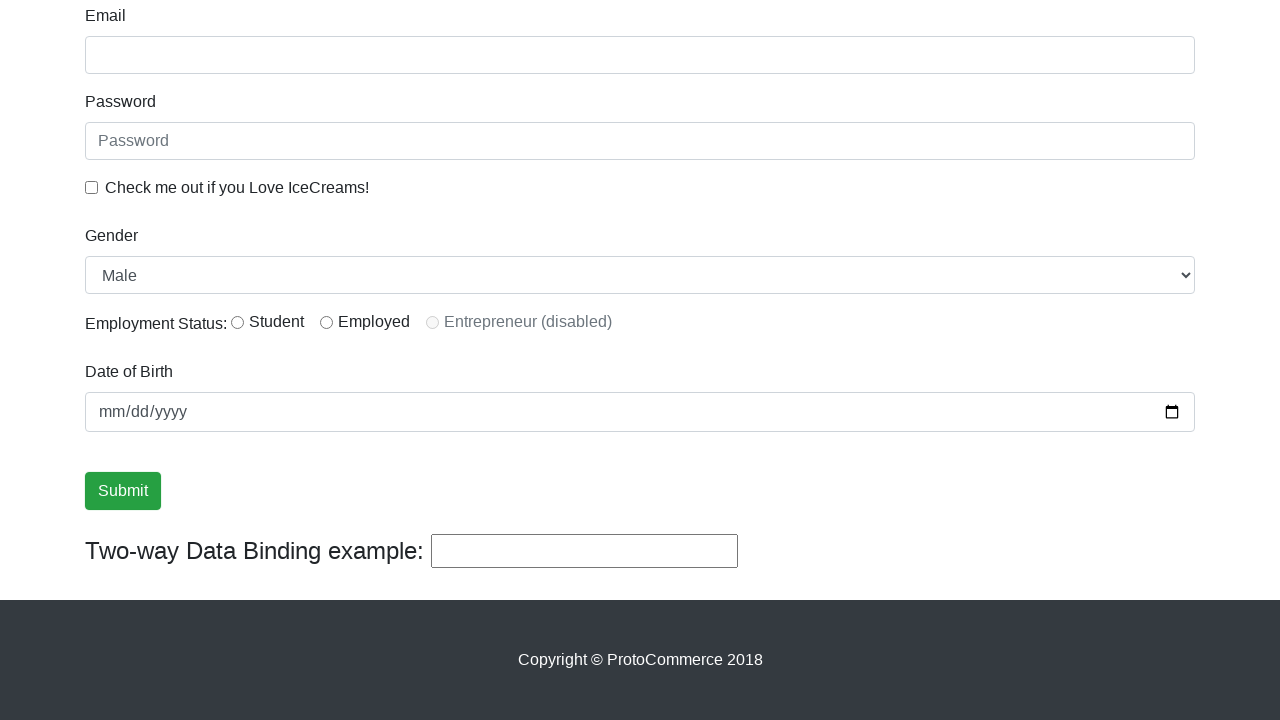

Success alert message is now displayed
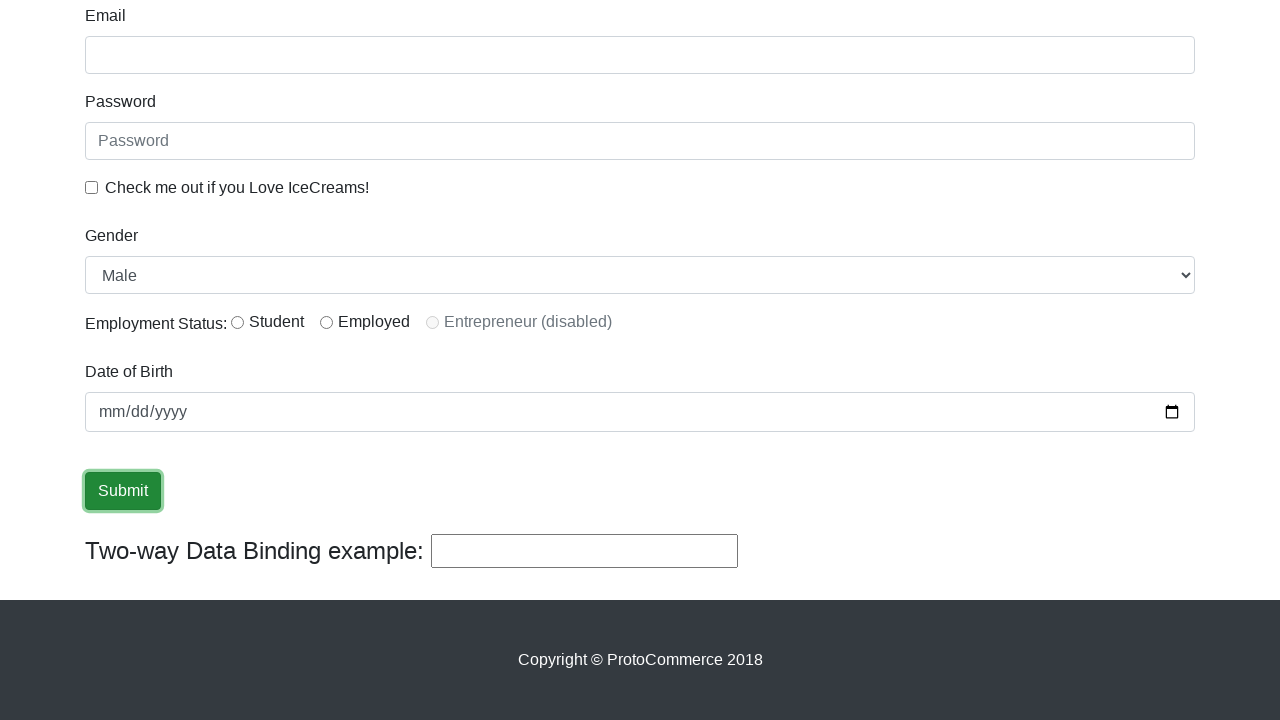

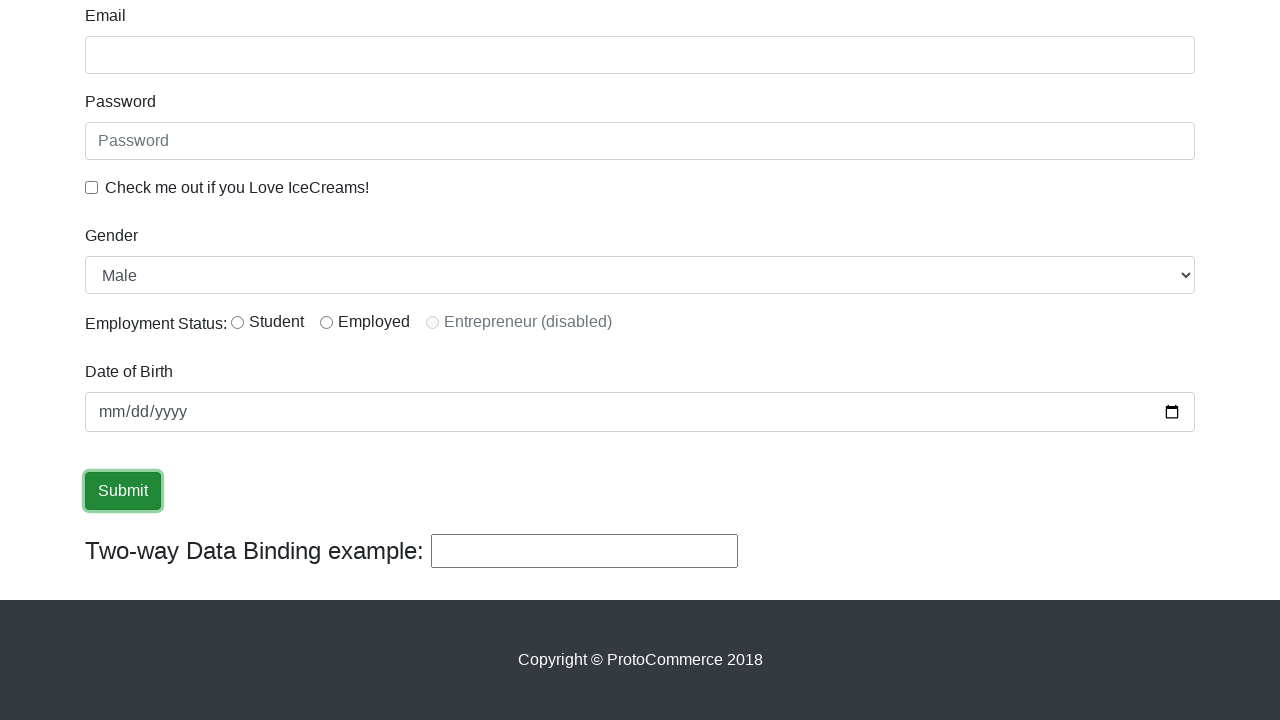